Tests dynamic loading where an element is rendered after a loading bar completes, clicks a start button and waits for the finish element to appear, then verifies the text content.

Starting URL: http://the-internet.herokuapp.com/dynamic_loading/2

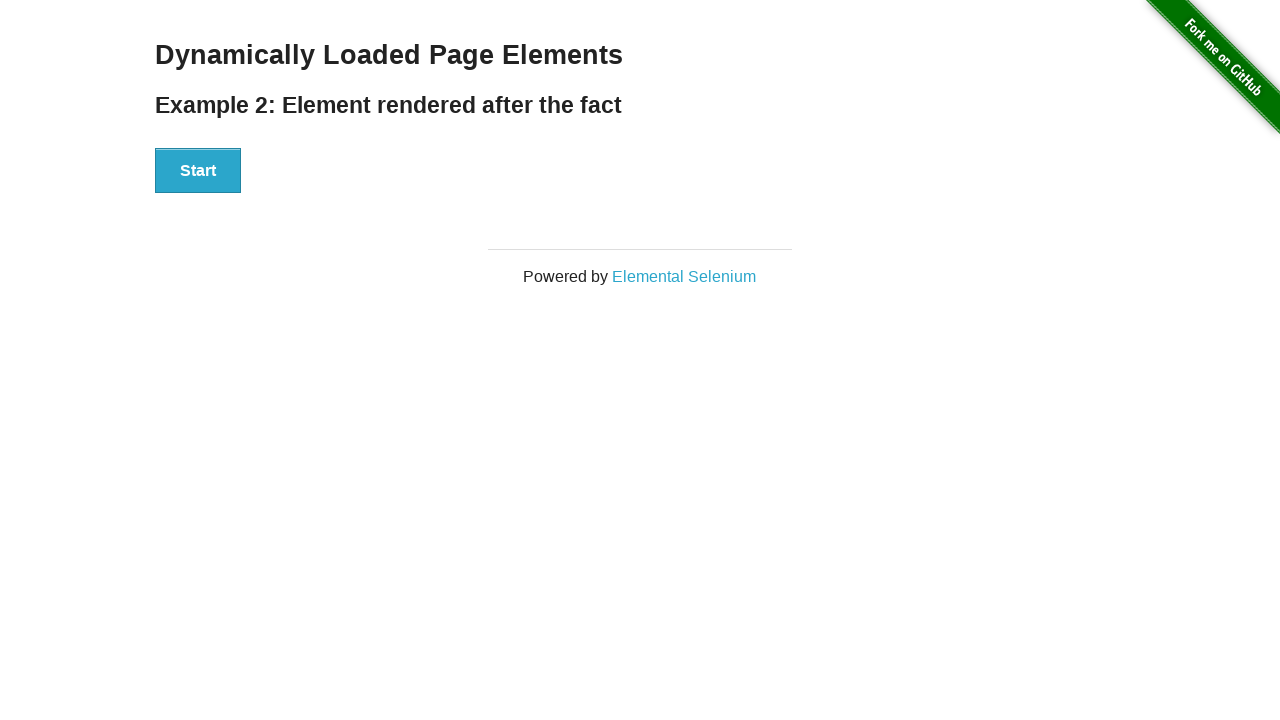

Clicked the Start button to initiate dynamic loading at (198, 171) on #start button
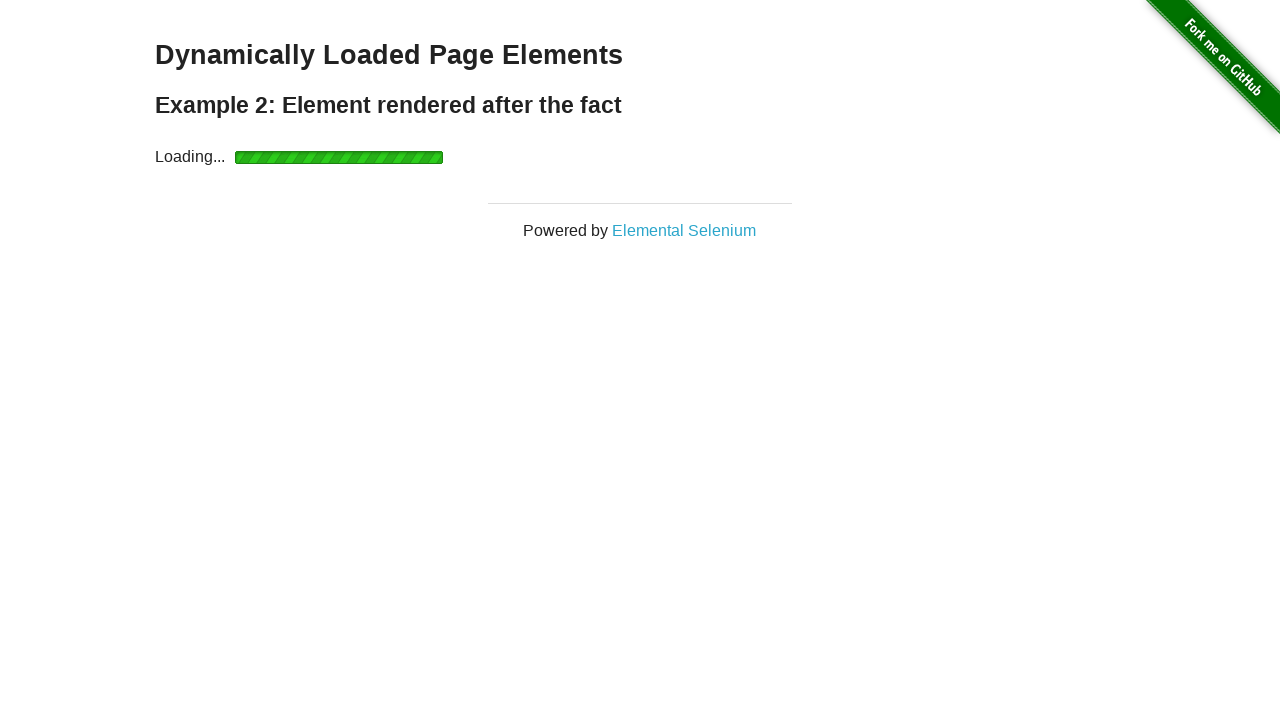

Waited for finish element to appear after loading bar completed
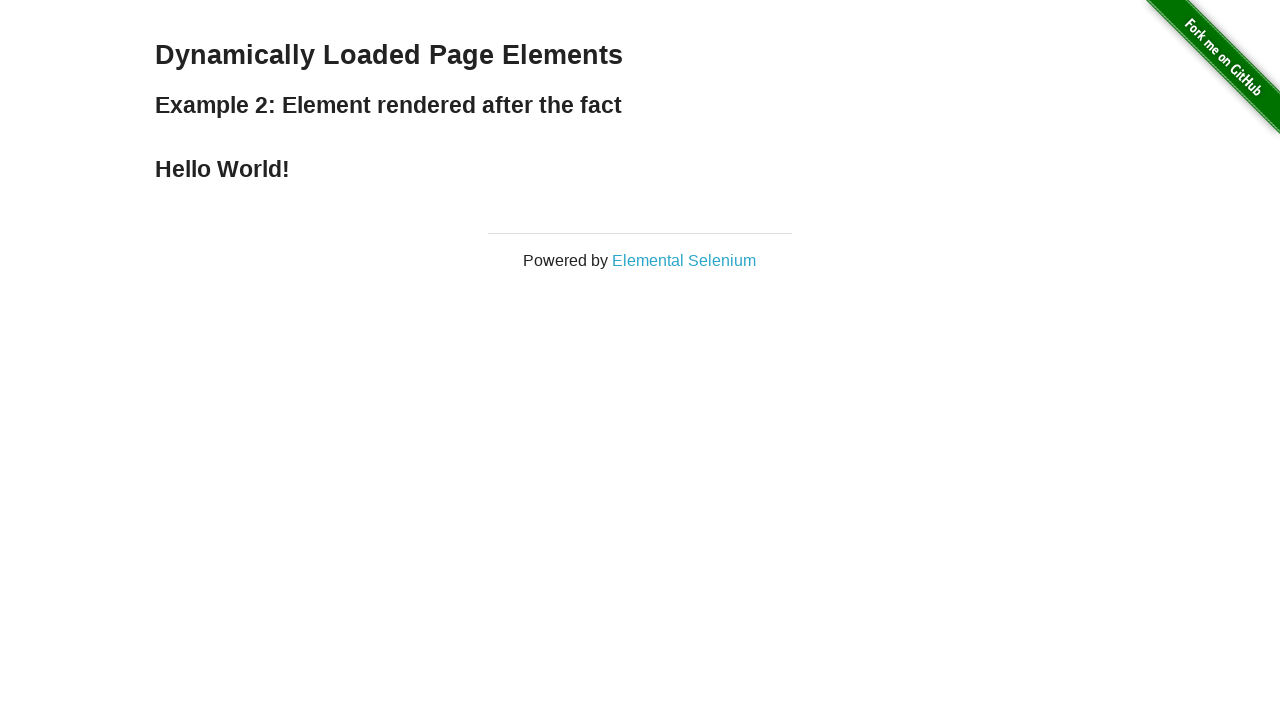

Verified finish element contains 'Hello World!' text
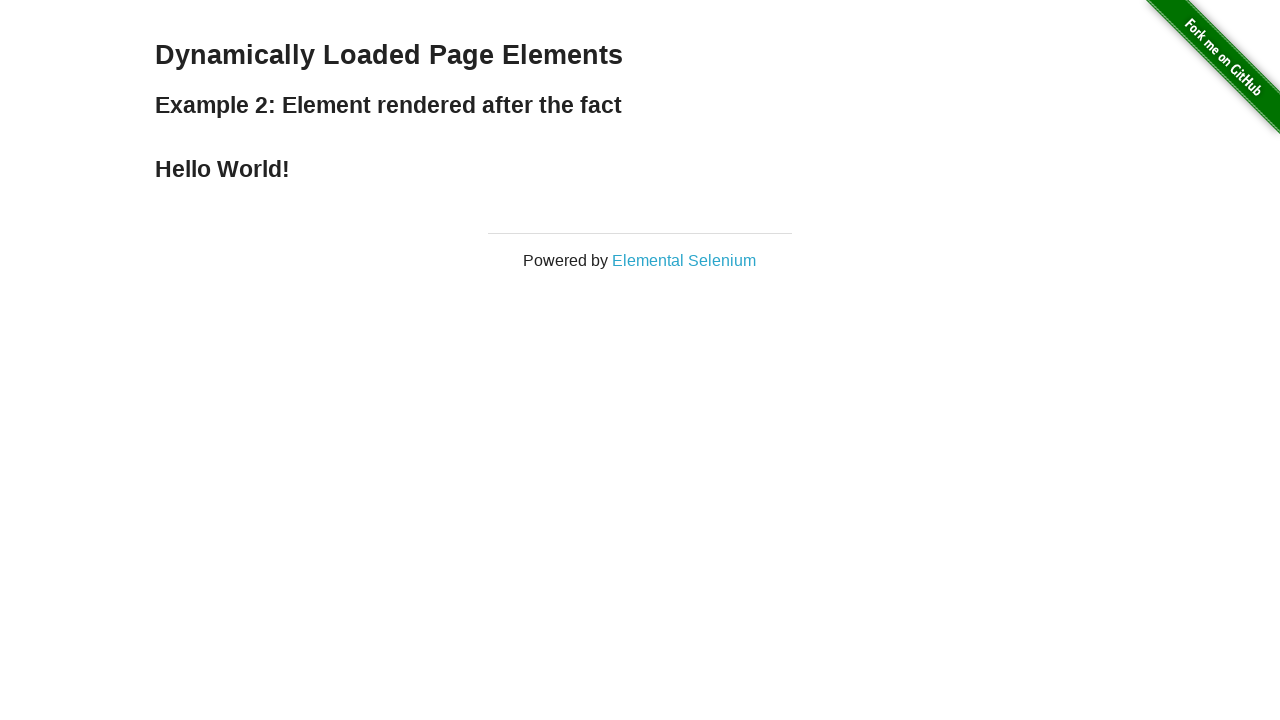

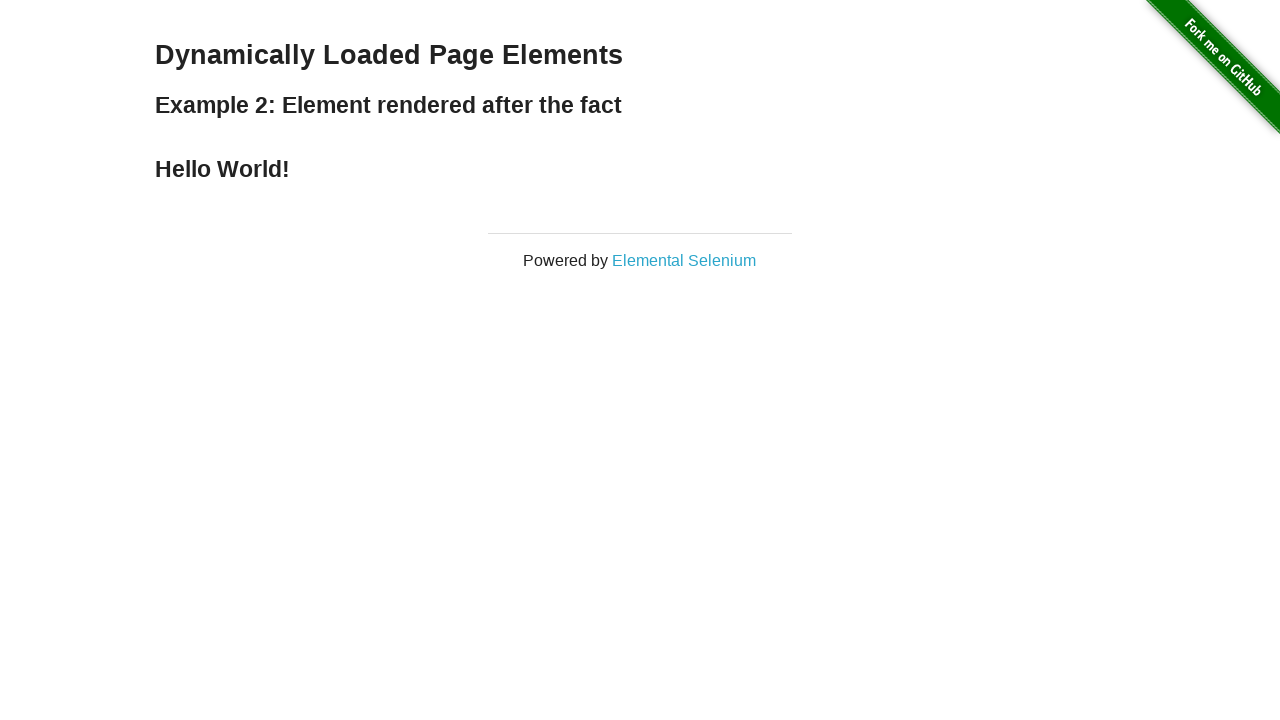